Tests navigation flow from homepage to castles page via "Navštivte nás" link, then to monument list

Starting URL: https://www.npu.cz/cs

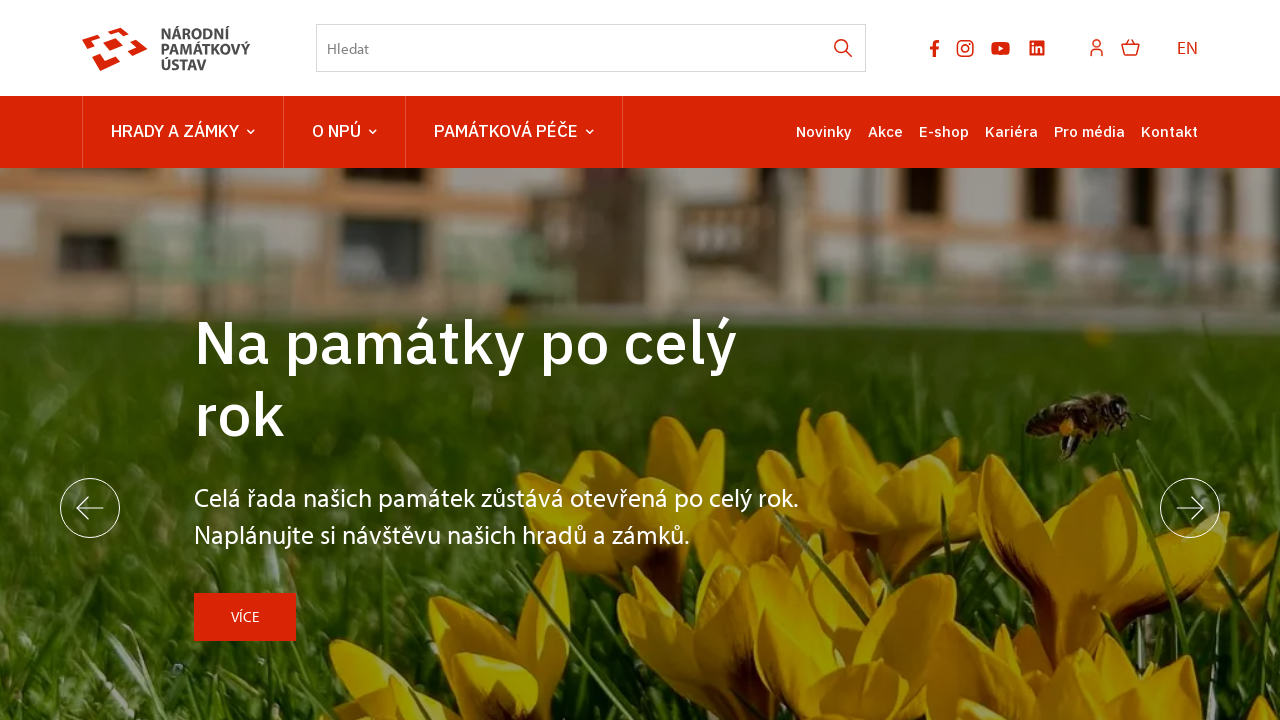

Clicked 'Navštivte nás' link to navigate to castles page at (268, 361) on internal:role=link[name="Navštivte nás"i]
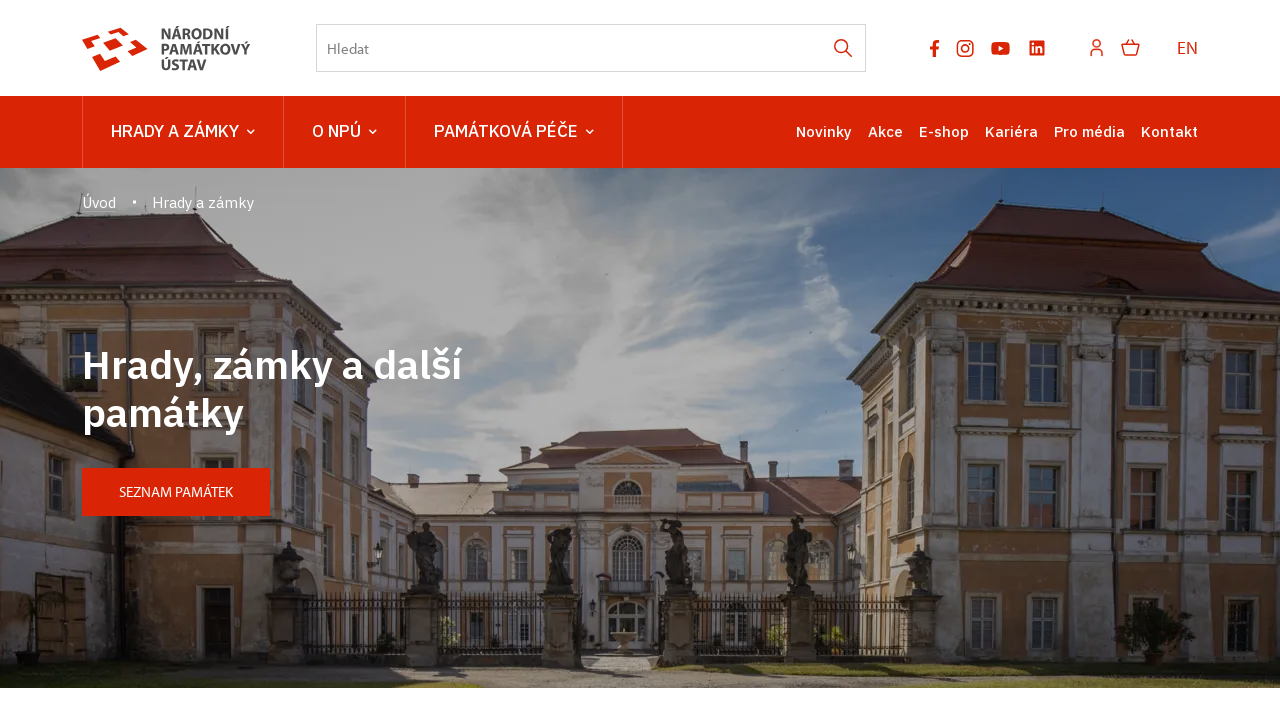

Waited for castles page to load
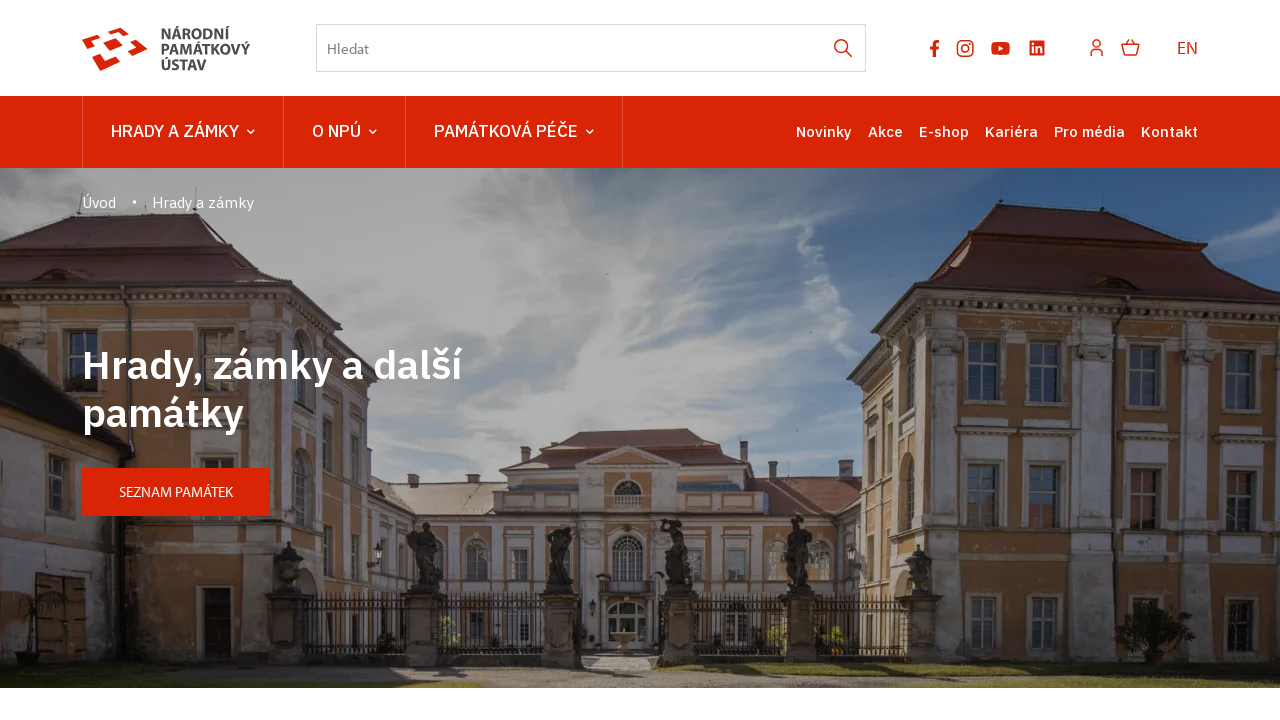

Clicked 'Seznam památek' link to navigate to monument list at (176, 492) on internal:role=link[name="Seznam památek"i]
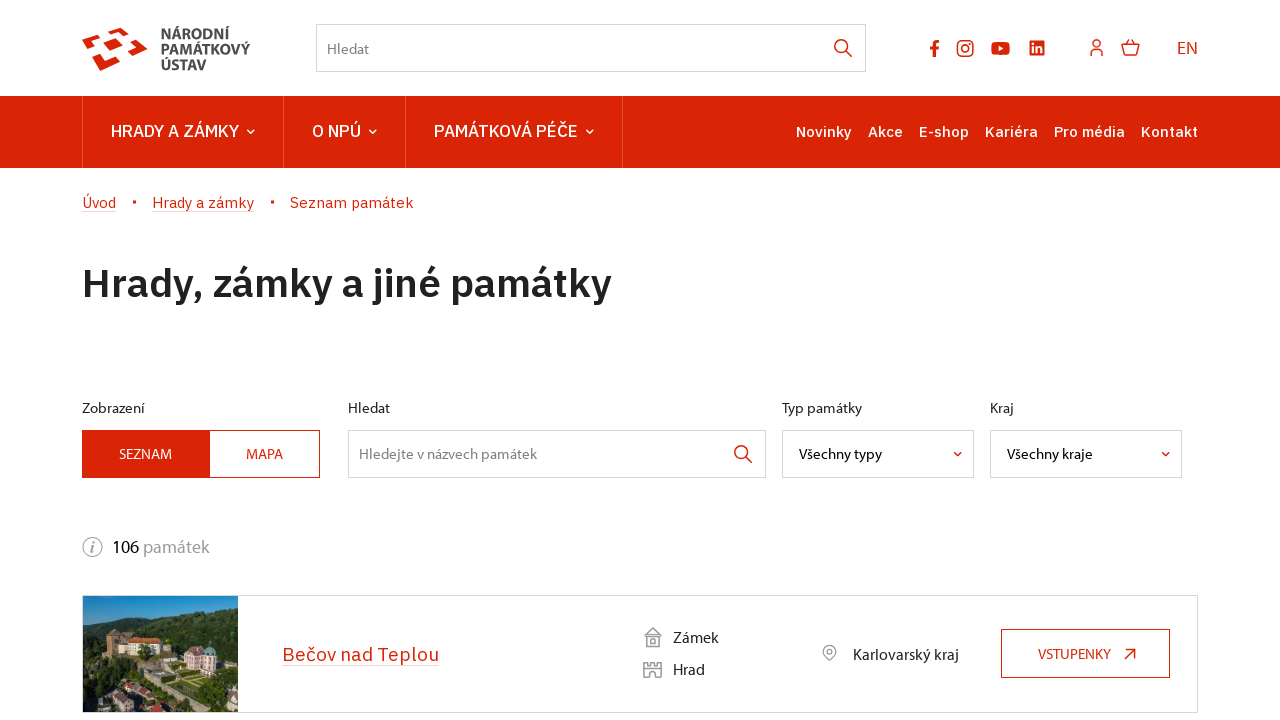

Waited for monument list page to load
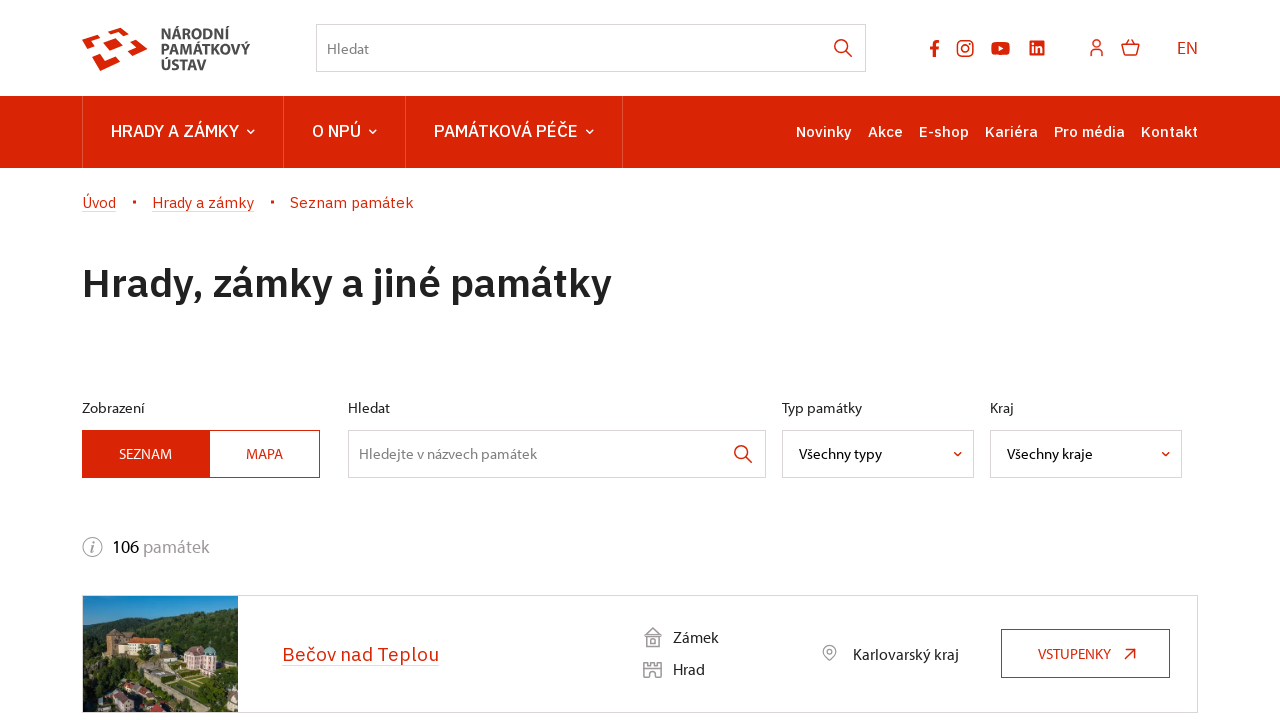

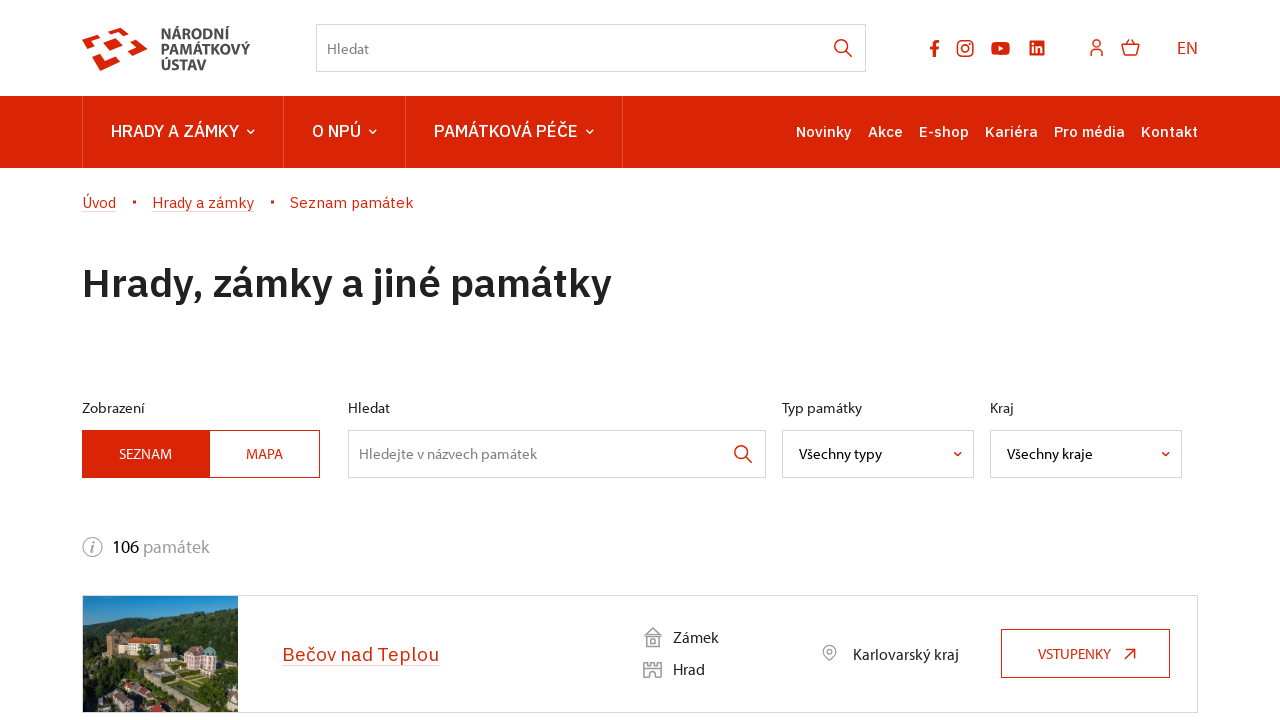